Tests browser alert handling by clicking a button that triggers an alert, accepting the alert, reading a value from the page, calculating a mathematical result, and submitting the answer.

Starting URL: http://suninjuly.github.io/alert_accept.html

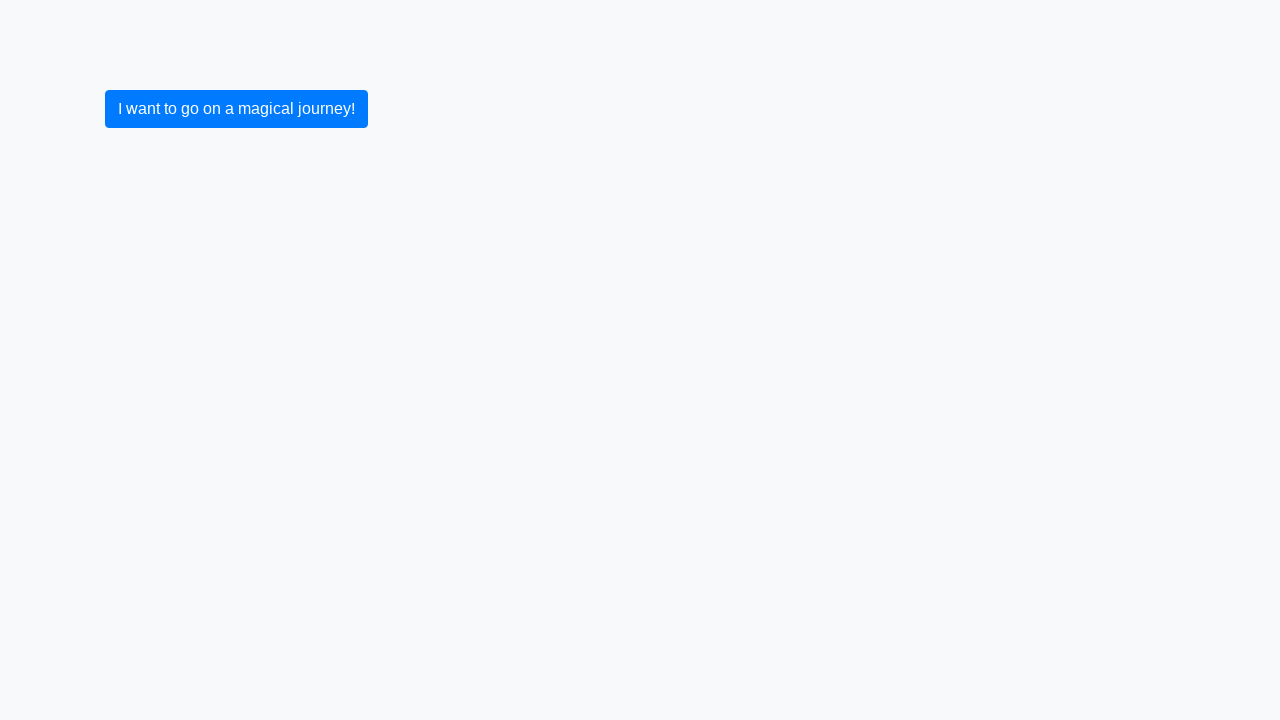

Set up dialog handler to accept alerts
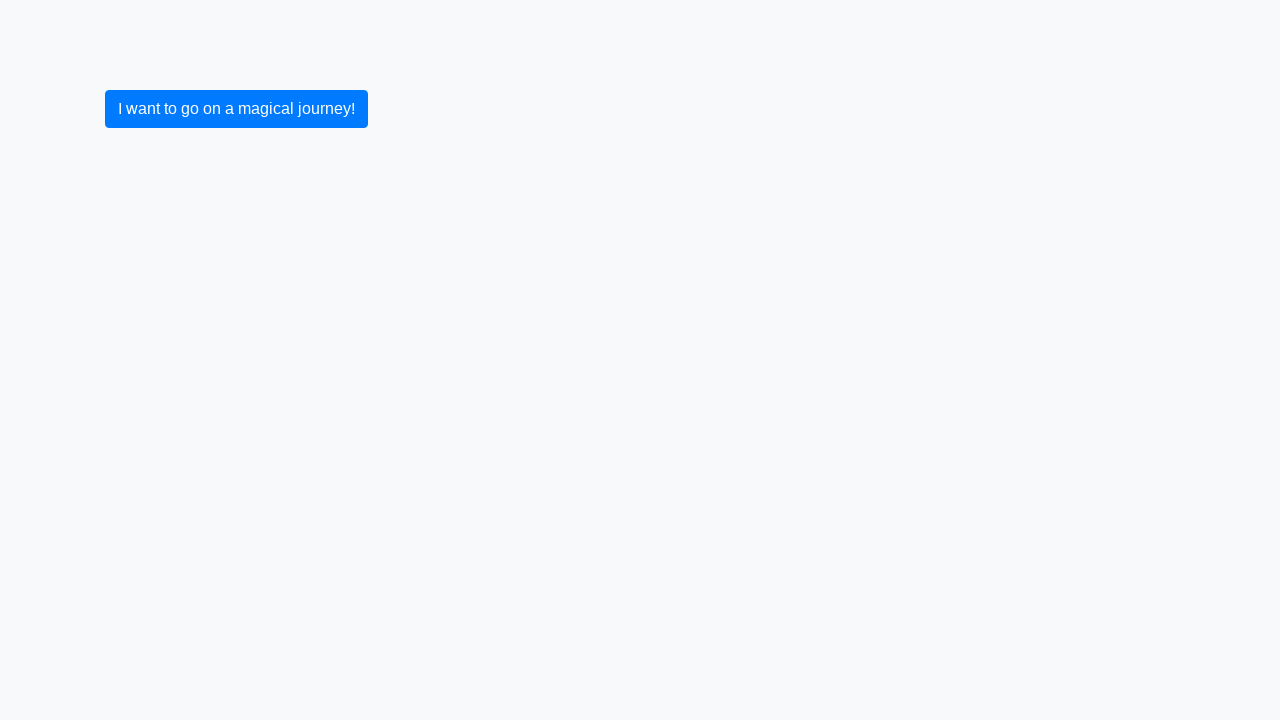

Clicked button to trigger alert at (236, 109) on button.btn
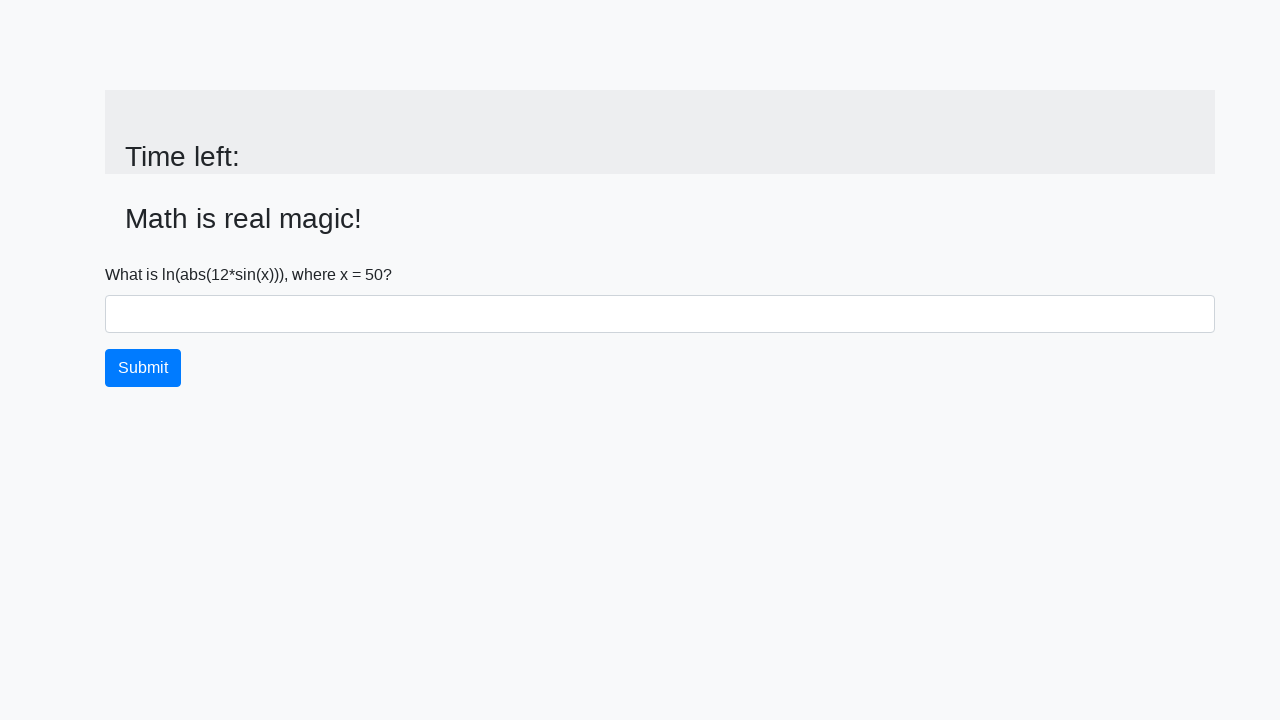

Alert accepted and input value element loaded
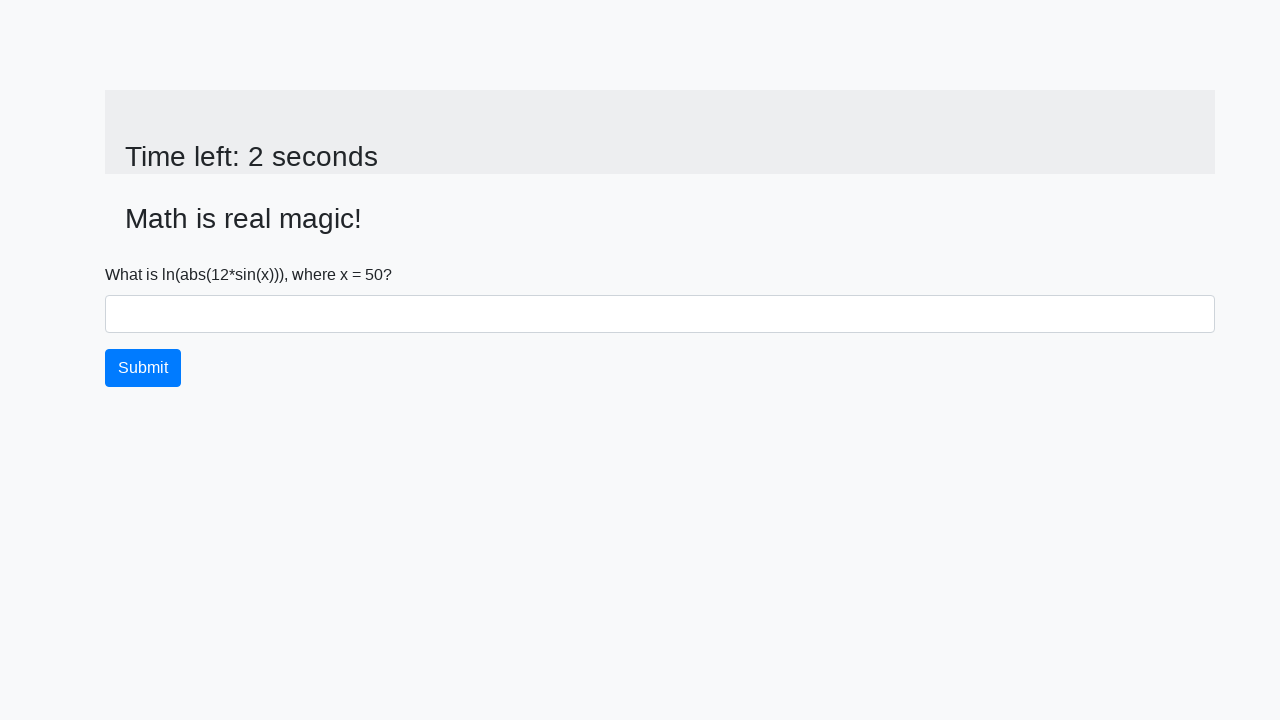

Retrieved x value from page: 50
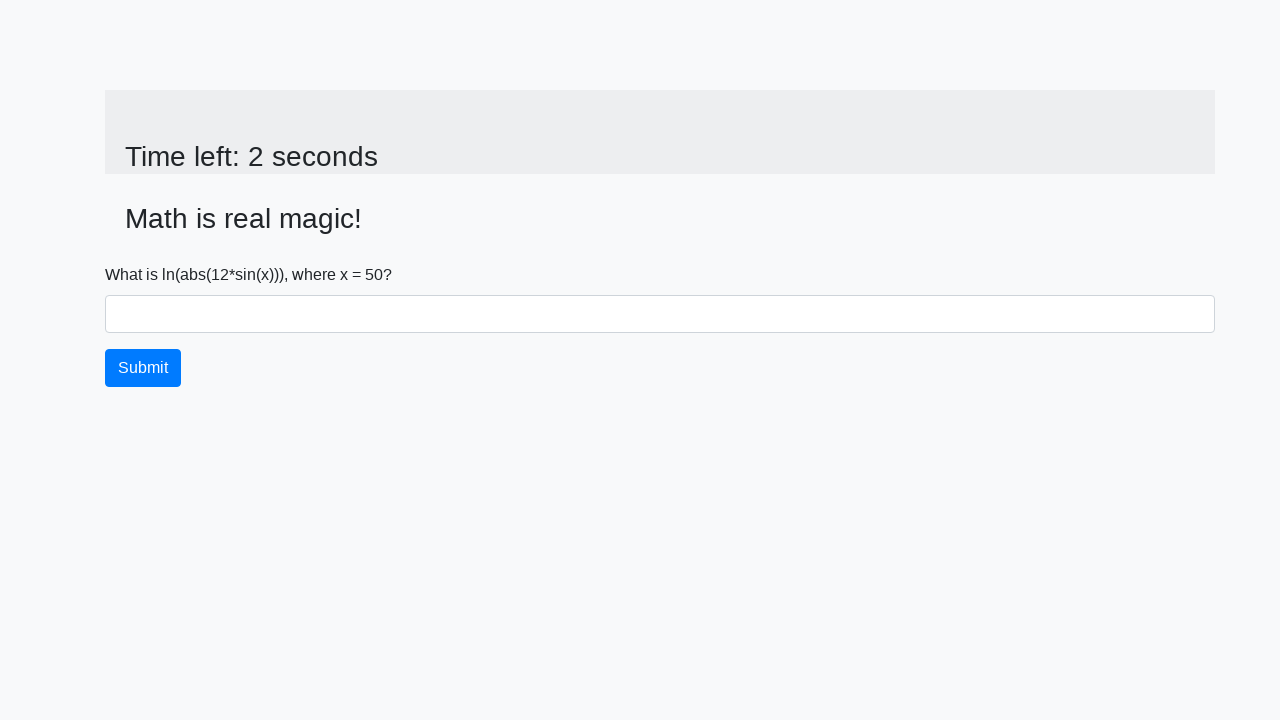

Calculated result y = 1.1469255913626222 from x value
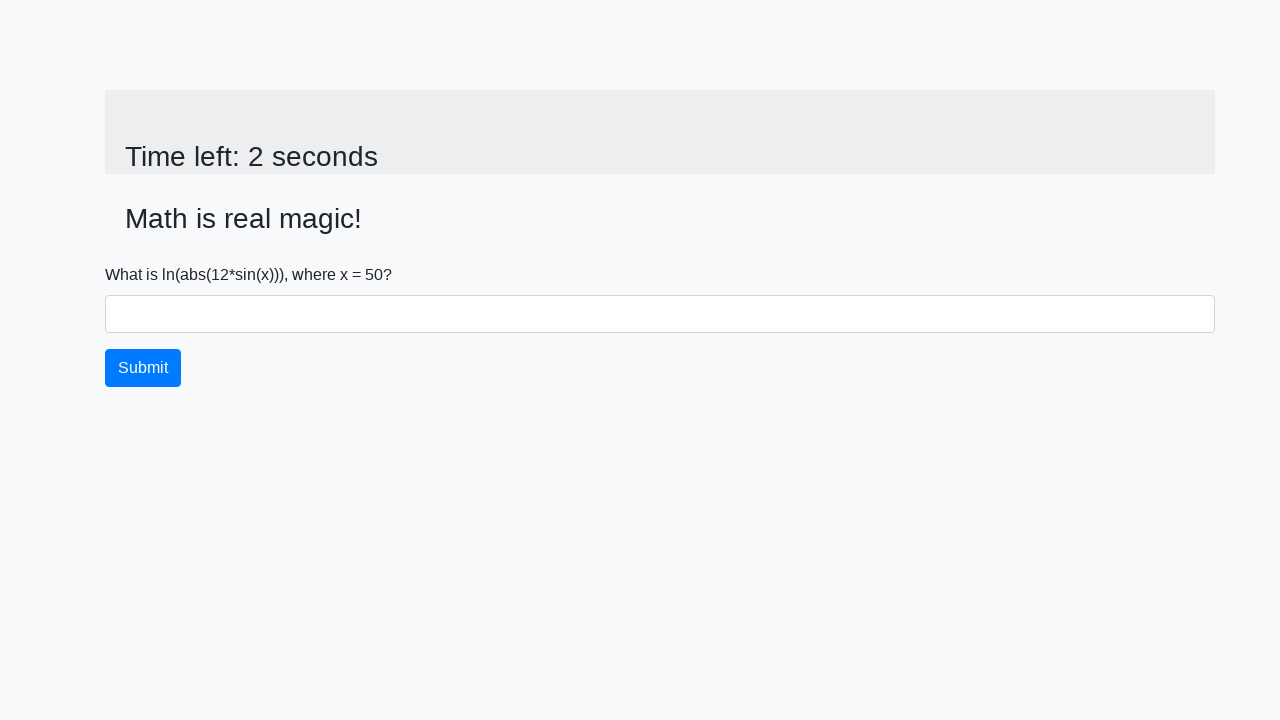

Filled answer field with calculated value 1.1469255913626222 on #answer
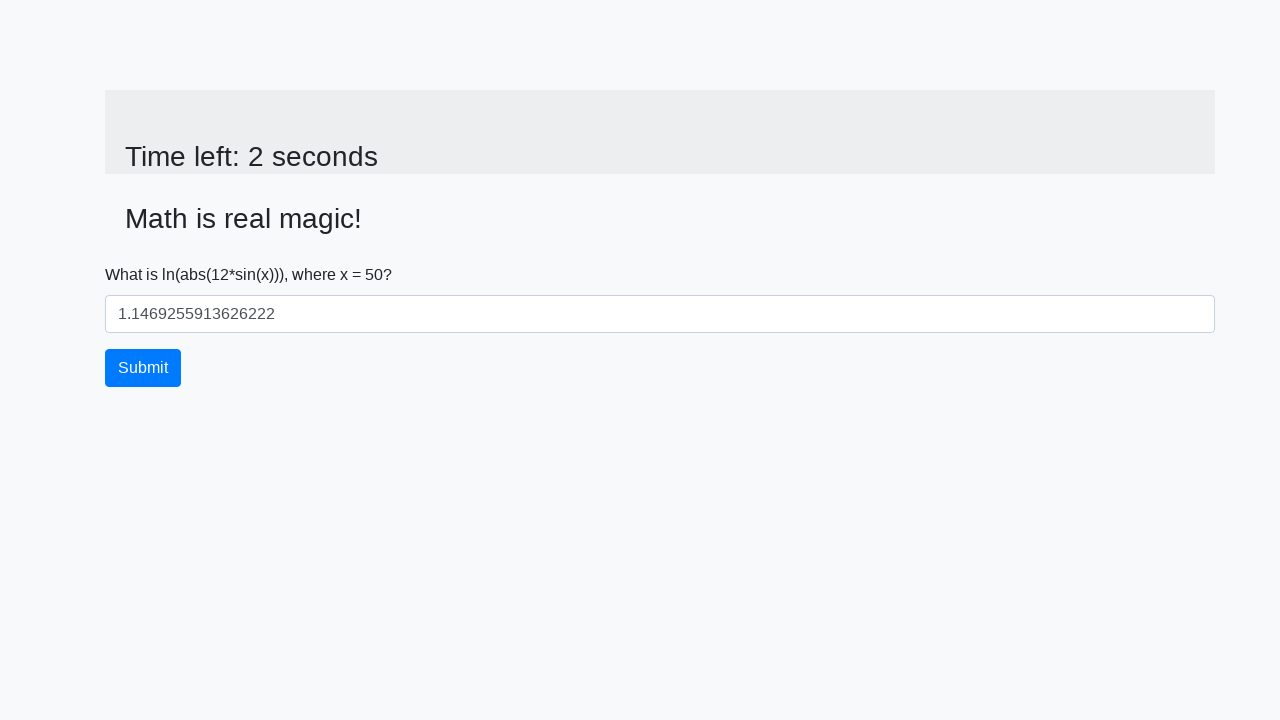

Clicked submit button to submit answer at (143, 368) on button.btn
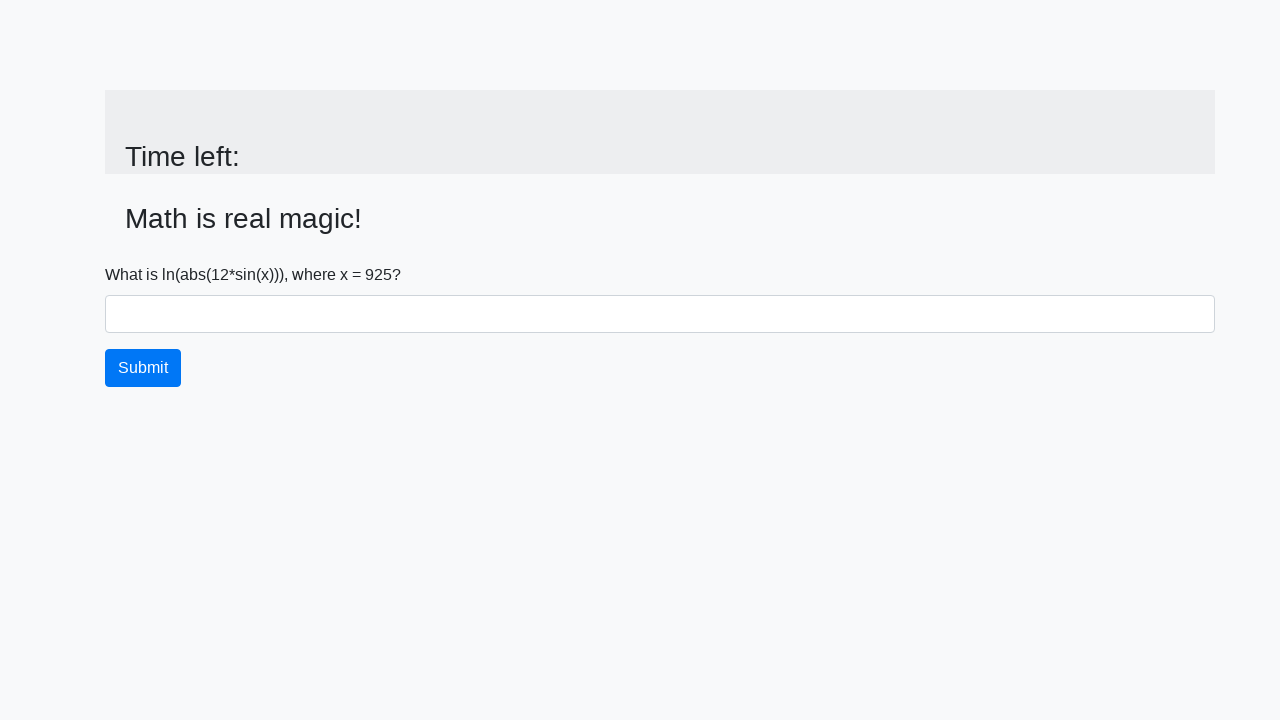

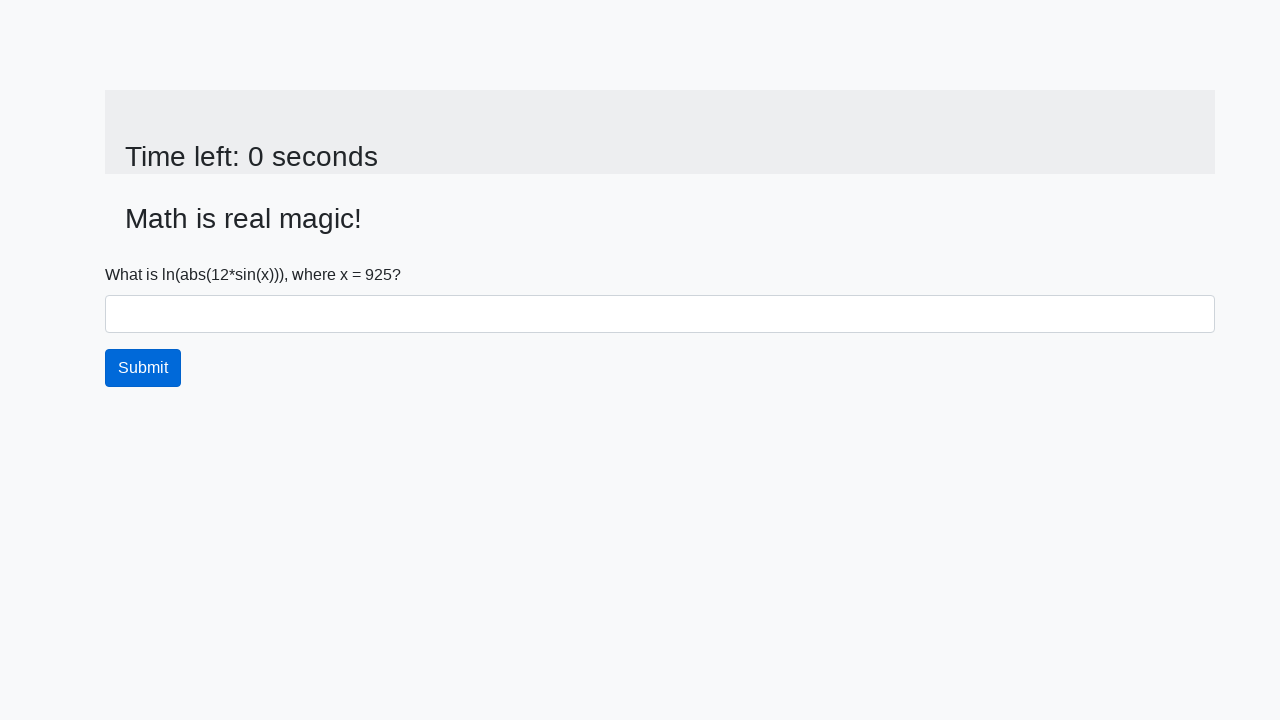